Tests drag and drop functionality by dragging element A onto element B and verifying the order changes

Starting URL: https://the-internet.herokuapp.com

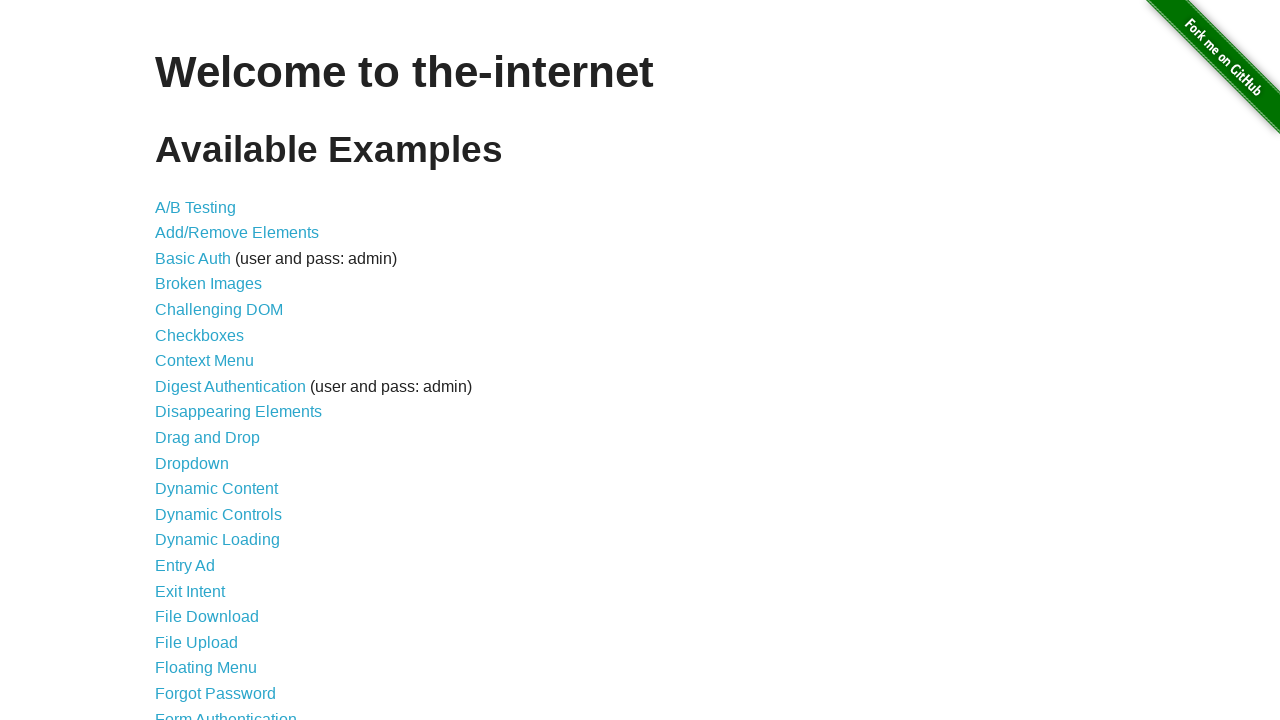

Clicked on Drag and Drop link at (208, 438) on a[href='/drag_and_drop']
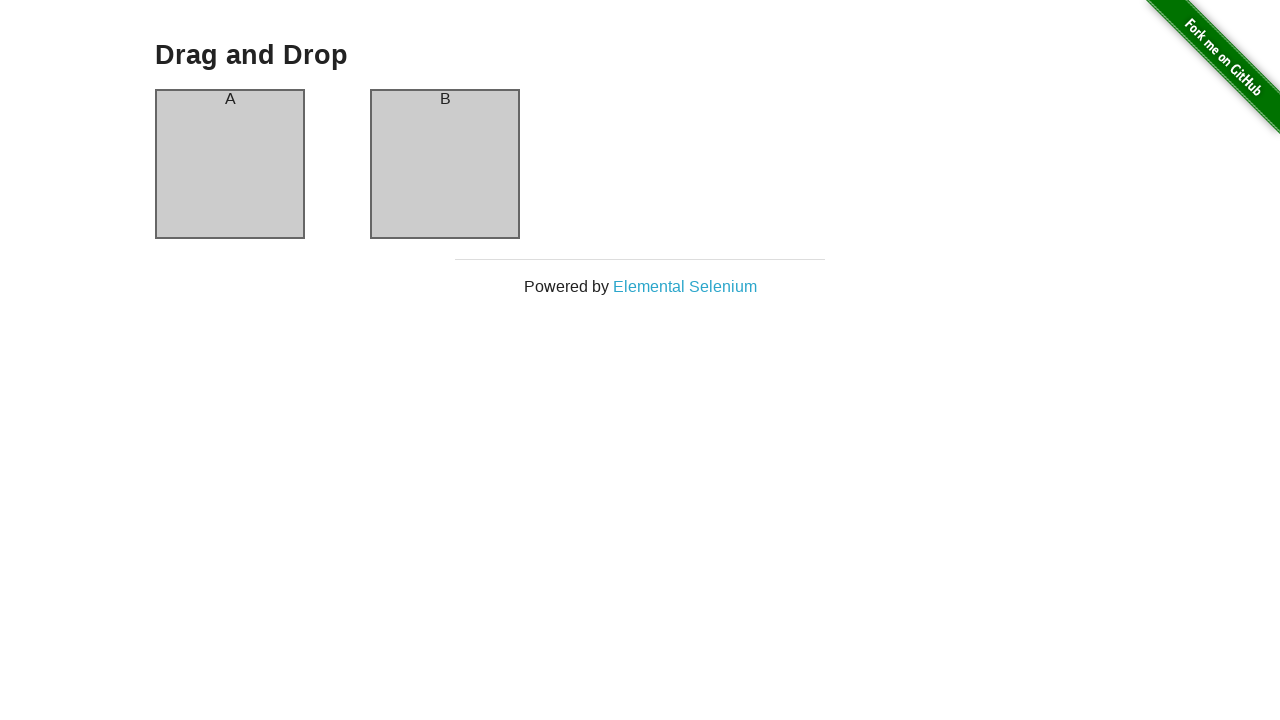

Drag and drop elements loaded
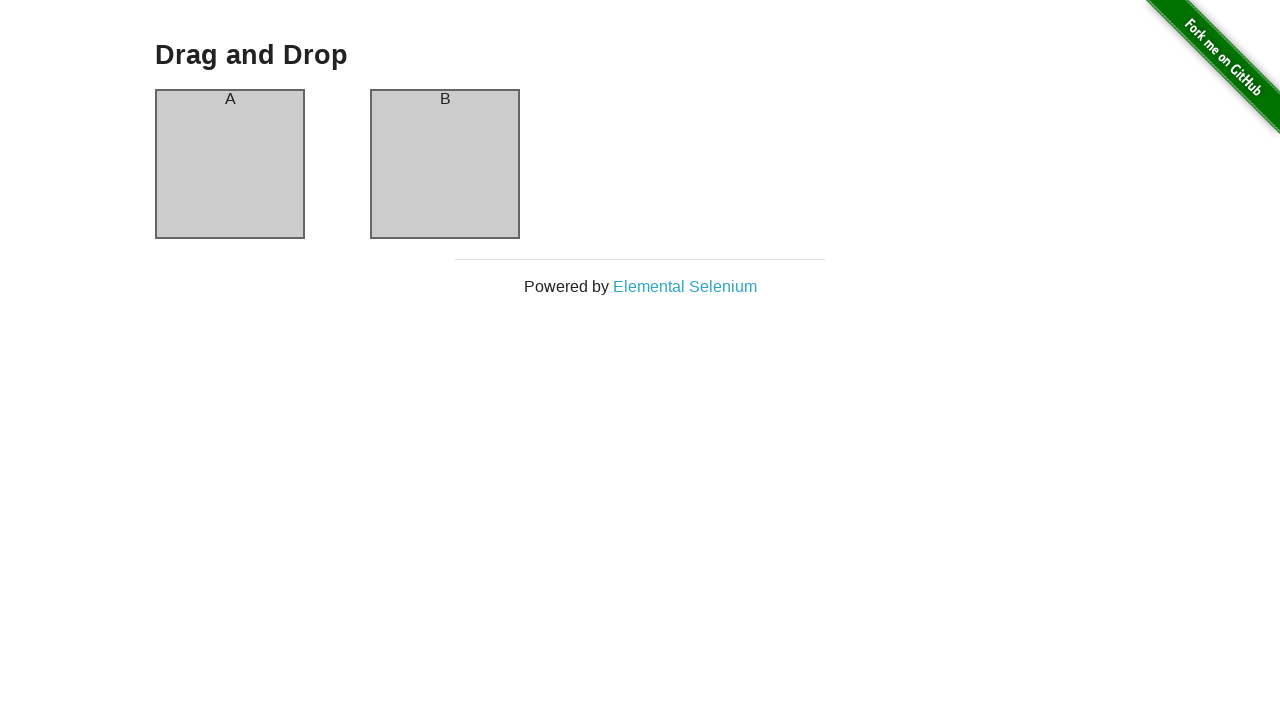

Dragged element A onto element B at (445, 164)
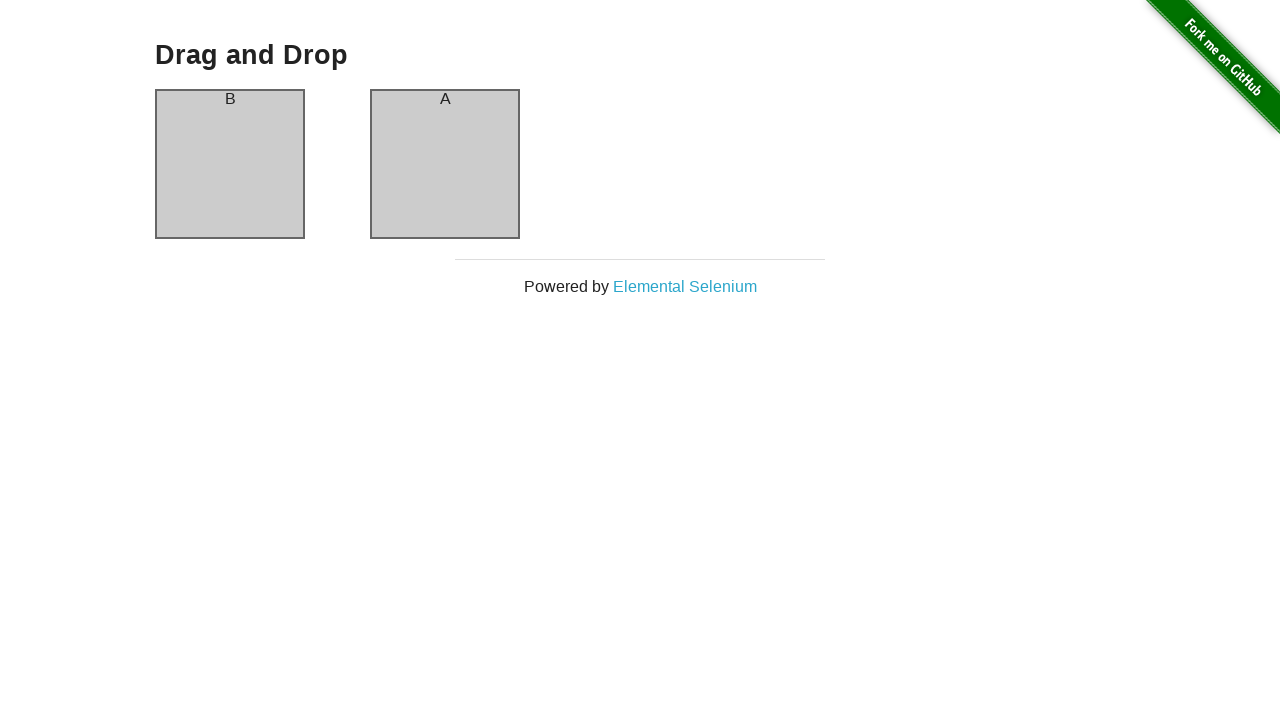

Verified element order changed after drag and drop
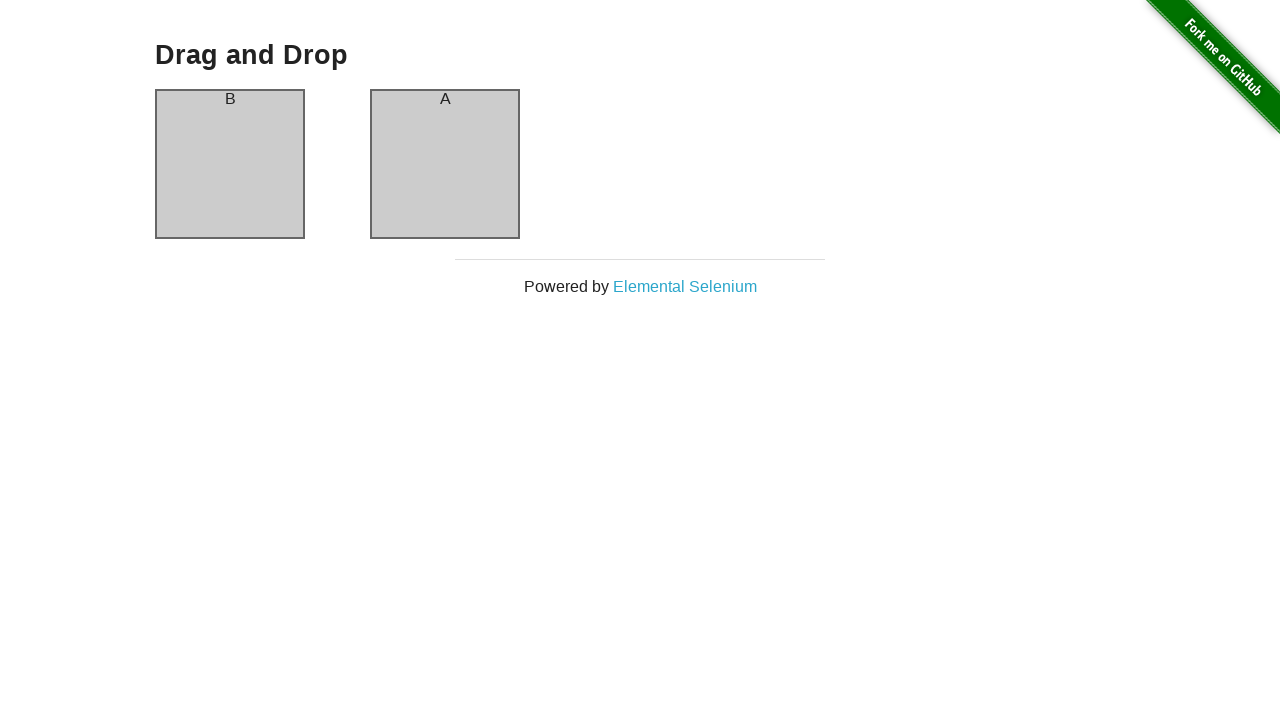

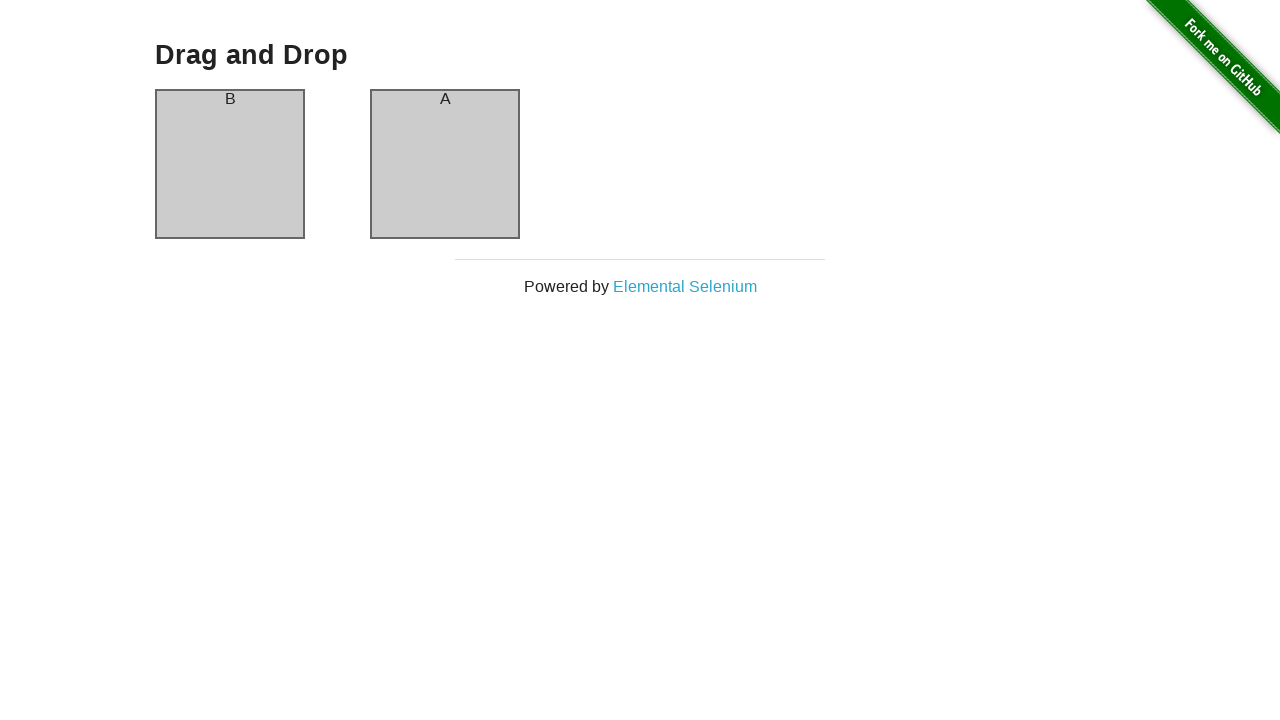